Tests multi-select dropdown functionality by selecting and deselecting multiple options using different methods

Starting URL: https://demoqa.com/select-menu

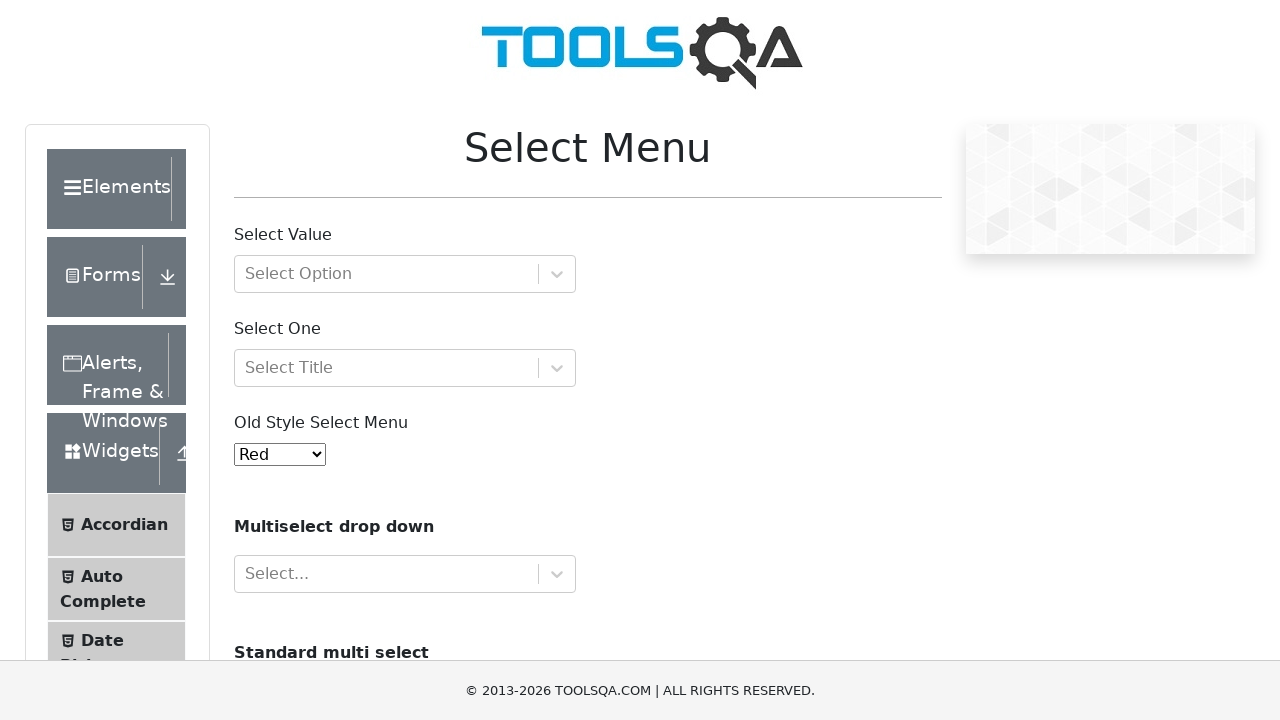

Navigated to select menu demo page
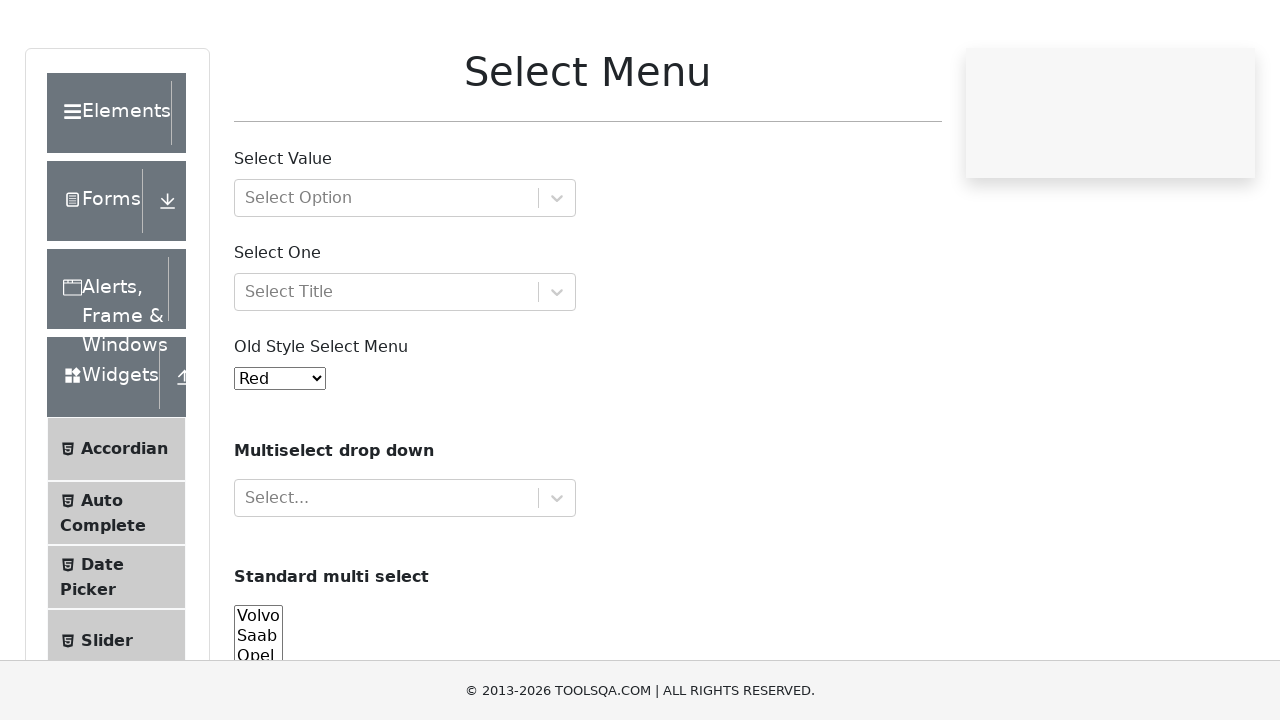

Located multi-select dropdown element with id 'cars'
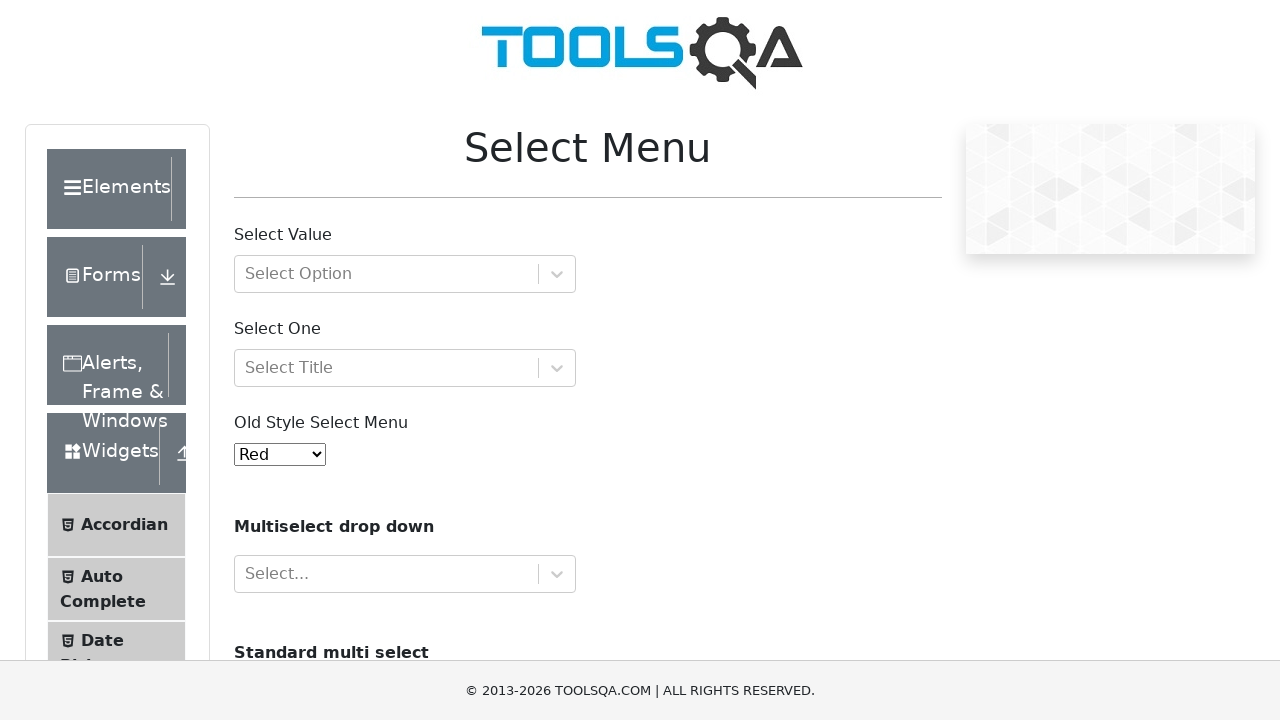

Selected first option (Volvo) by index on #cars
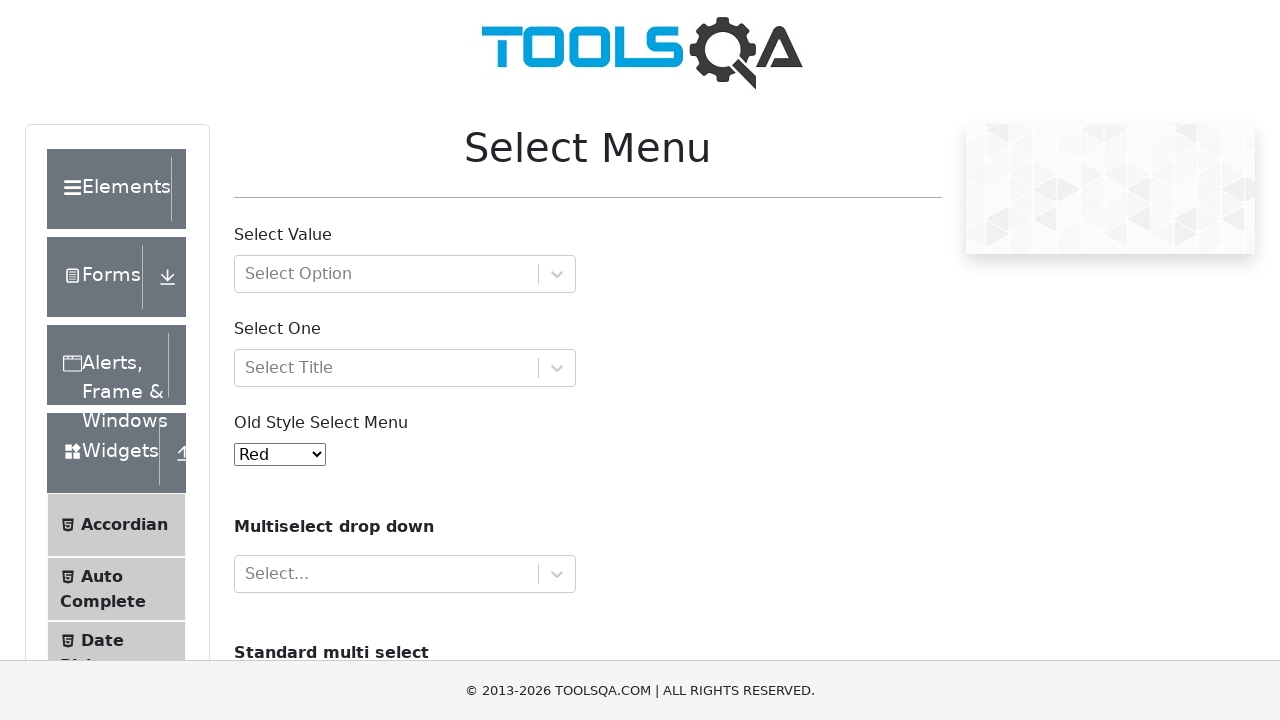

Selected Opel by visible text label on #cars
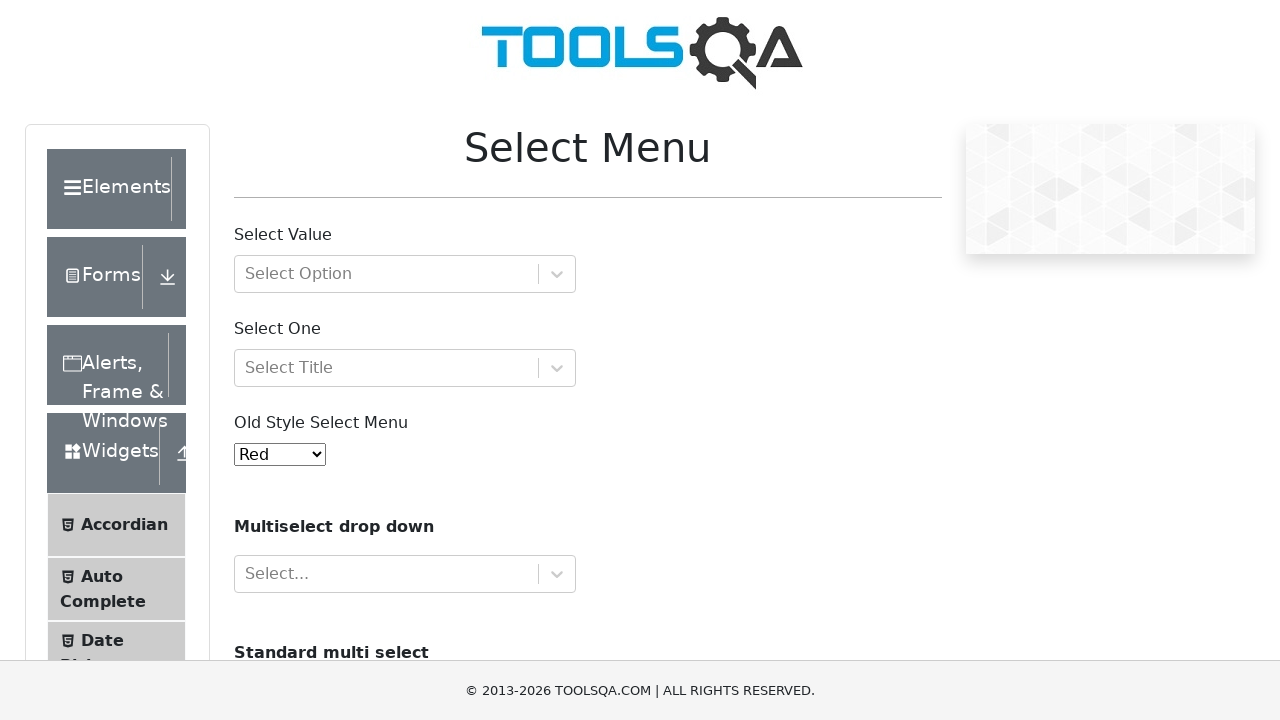

Selected Saab by value attribute on #cars
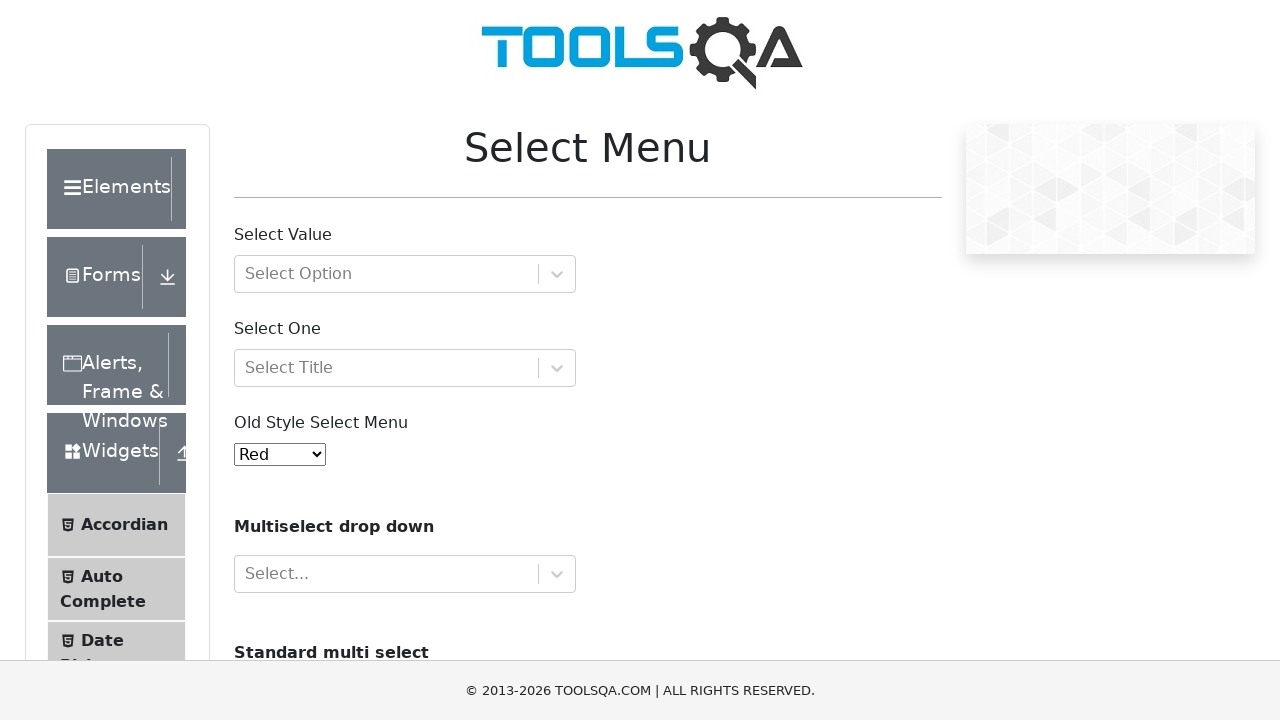

Retrieved current selected option values from dropdown
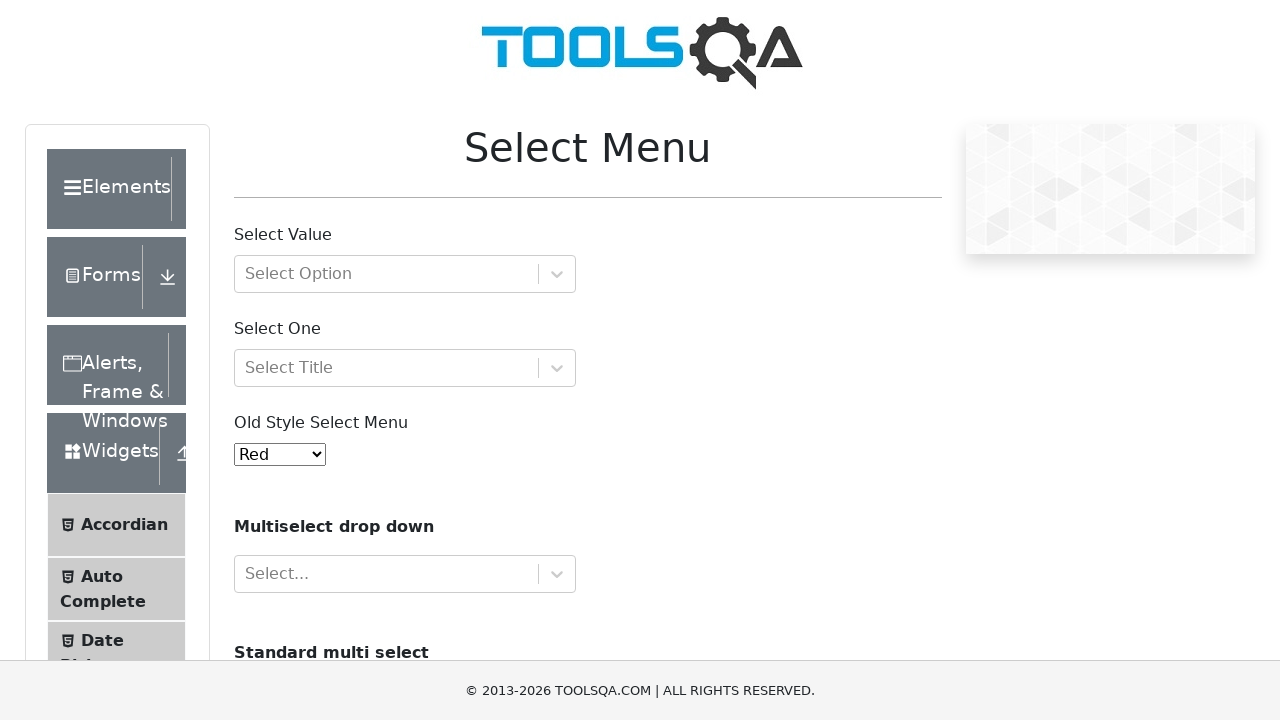

Deselected Opel by reselecting all options except Opel on #cars
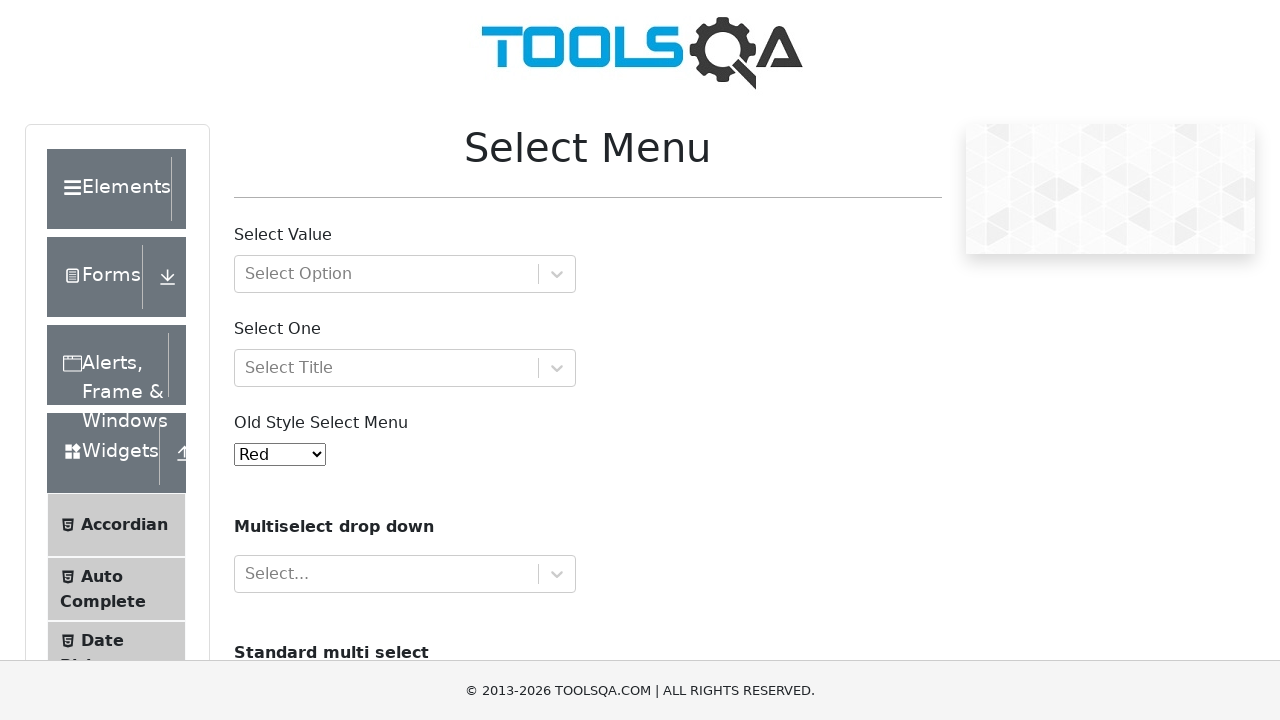

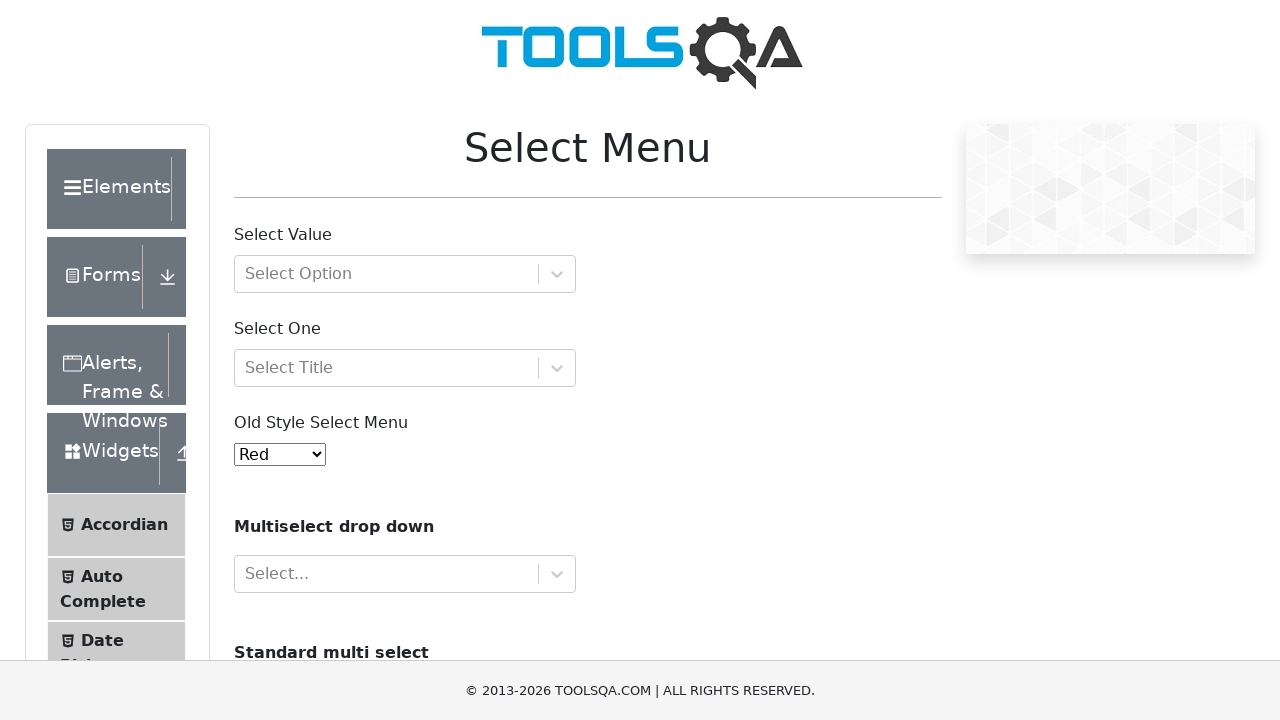